Navigates to a Selenium test example page and verifies the page title

Starting URL: http://crossbrowsertesting.github.io/selenium_example_page.html

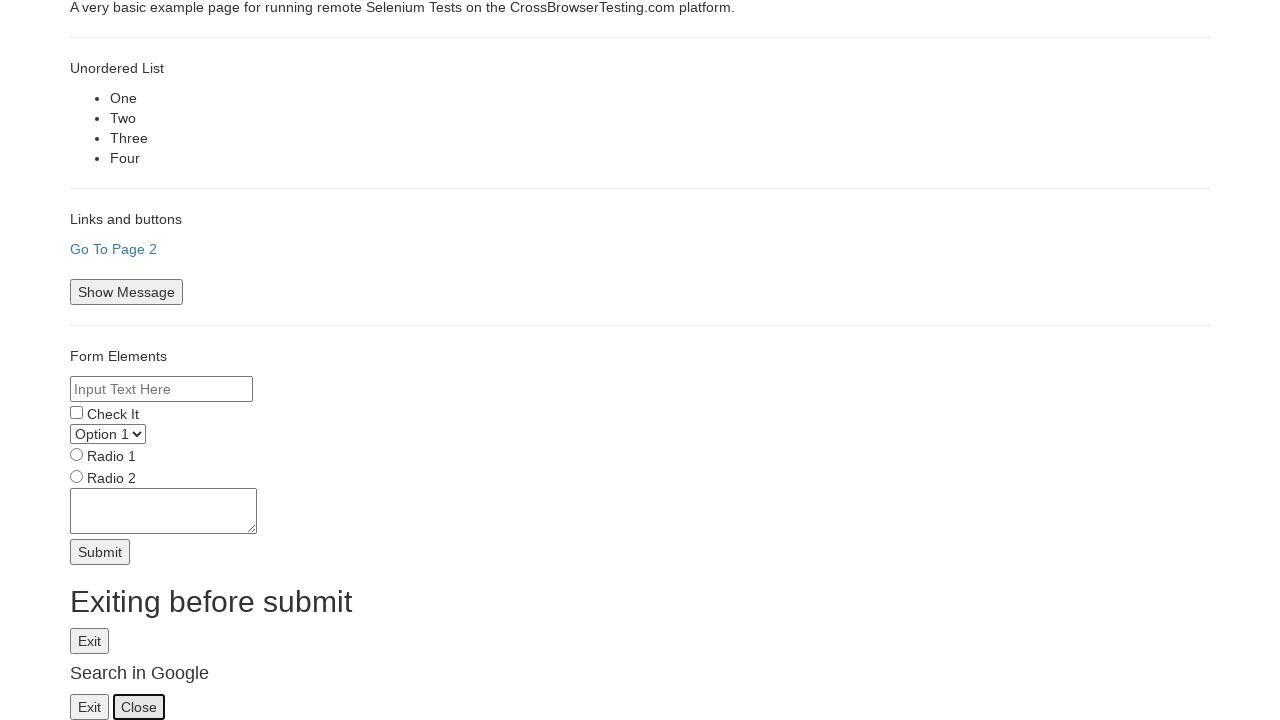

Navigated to Selenium test example page
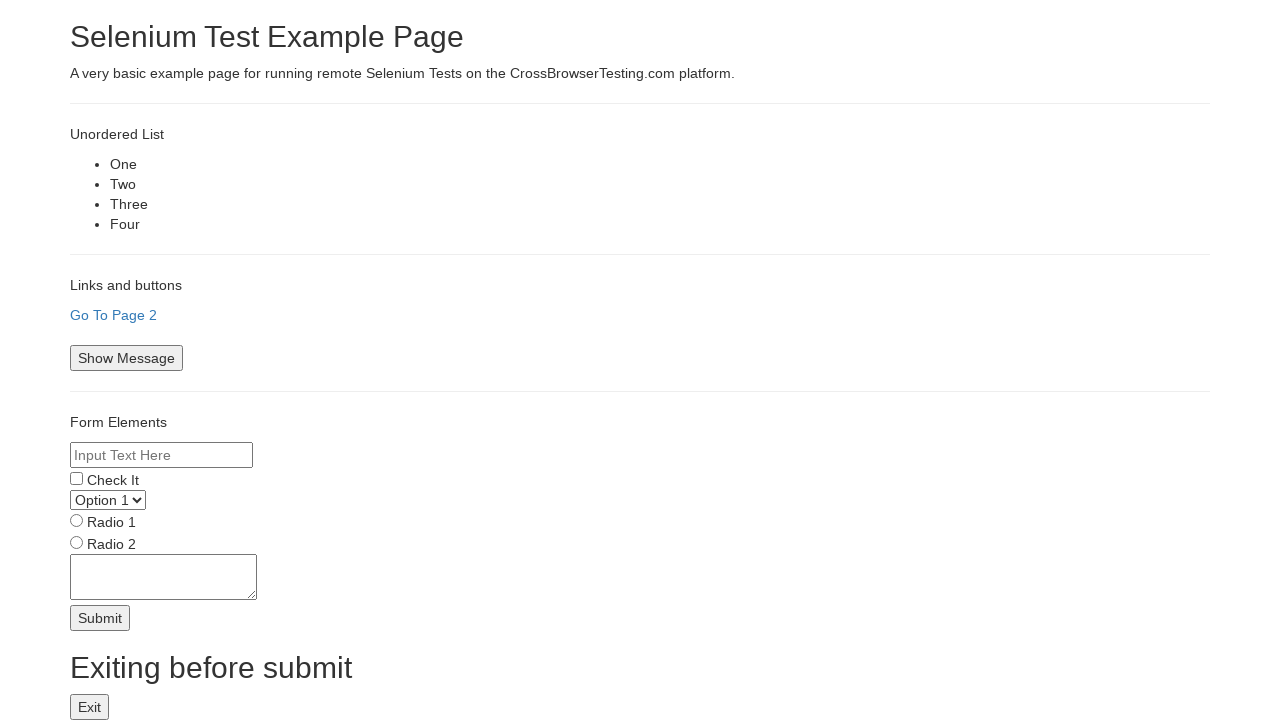

Page title verified as 'Selenium Test Example Page'
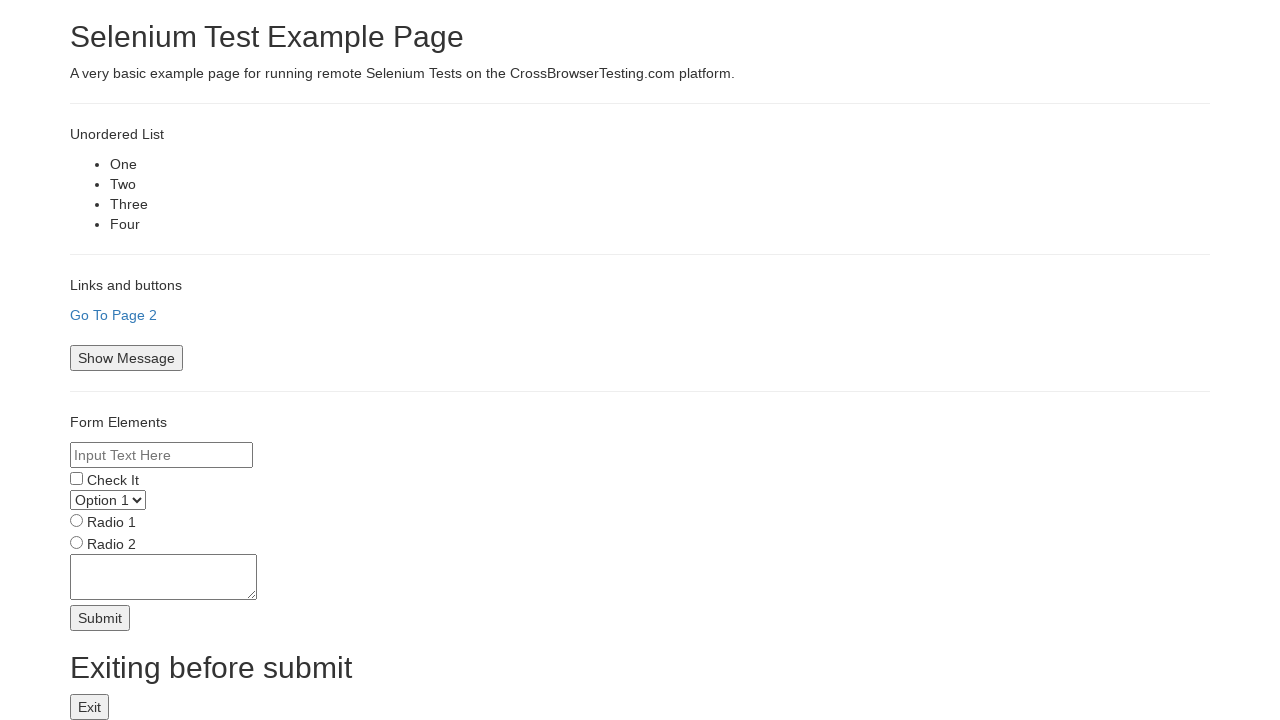

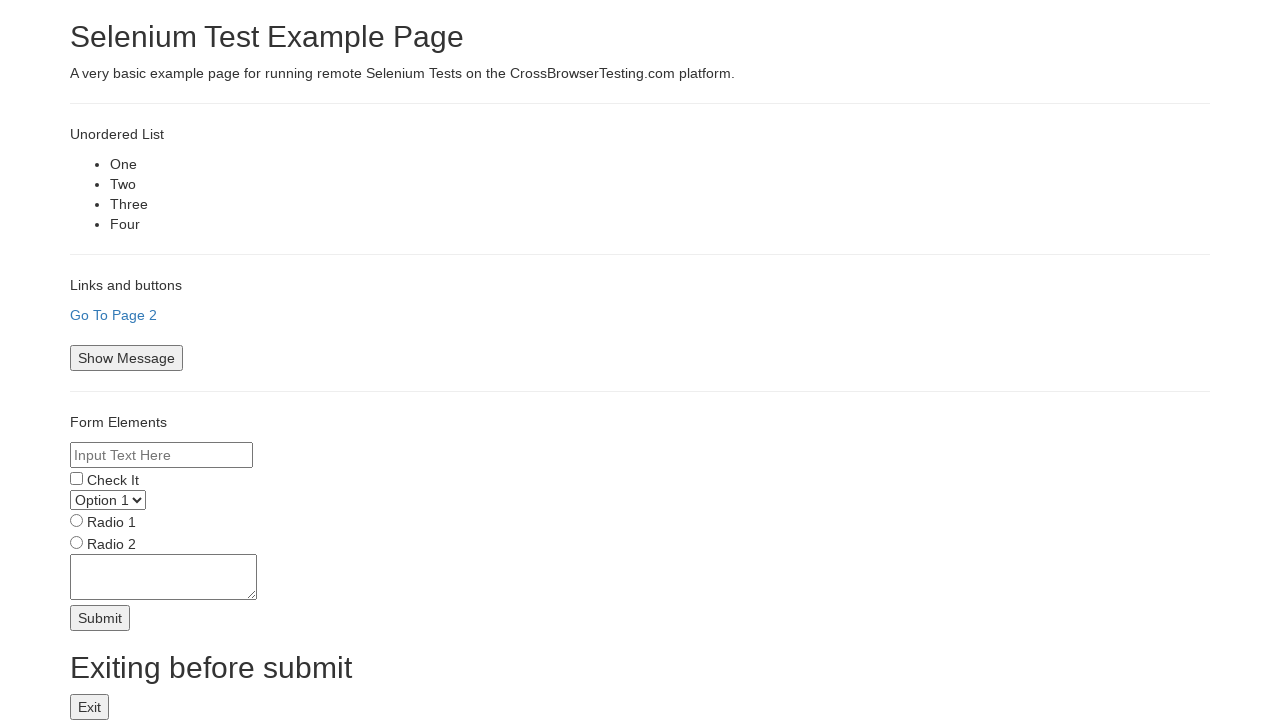